Tests new window functionality by clicking button, switching to new window, and verifying the heading

Starting URL: https://demoqa.com/browser-windows

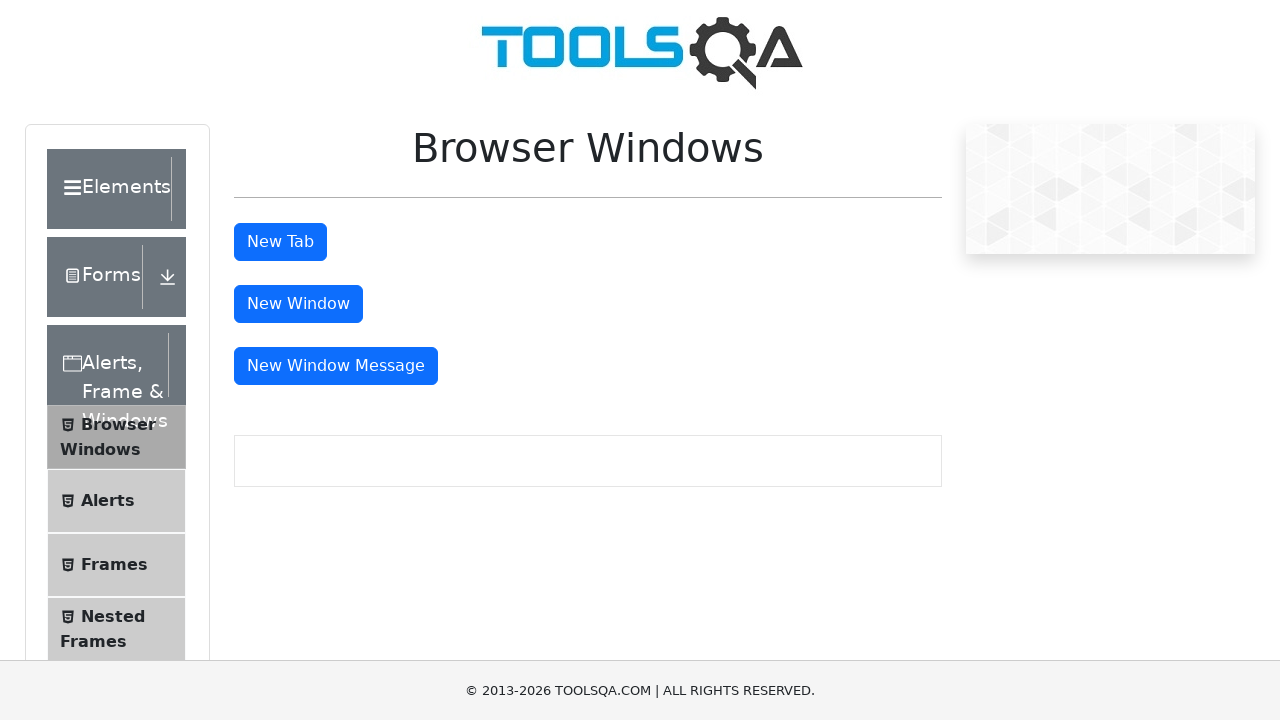

Clicked 'New Window' button and new window opened at (298, 304) on #windowButton
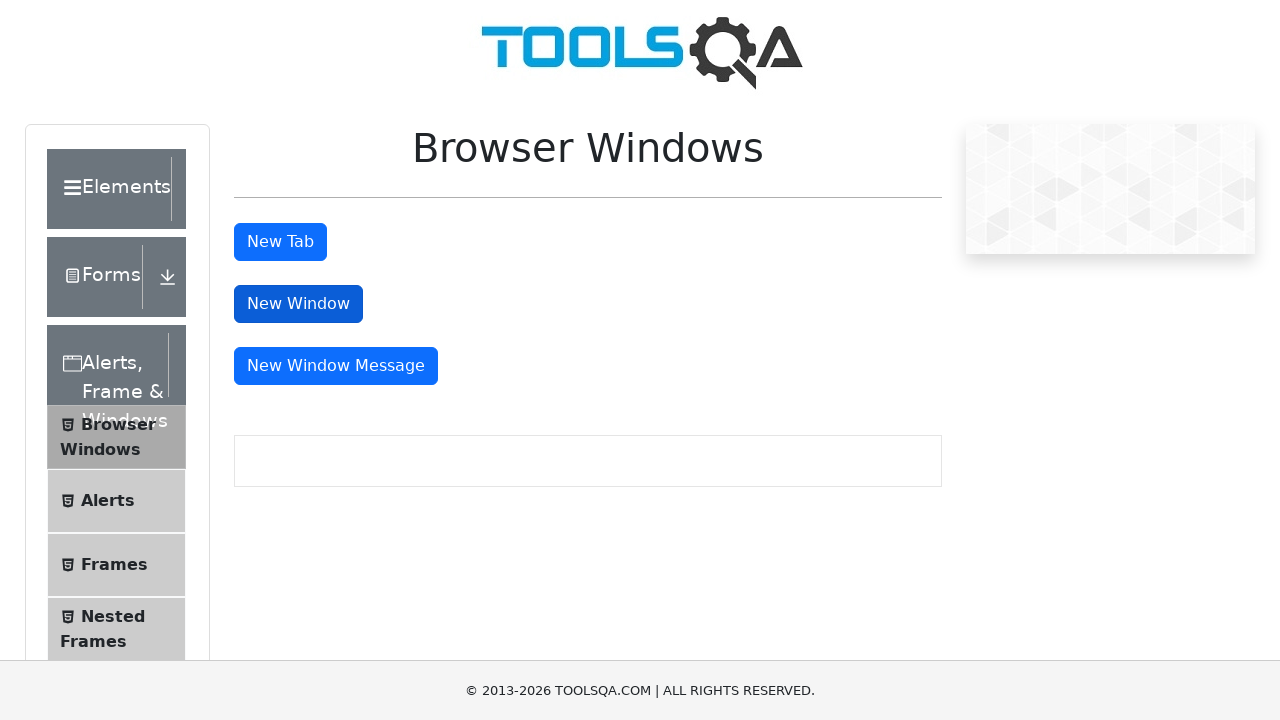

New window page loaded
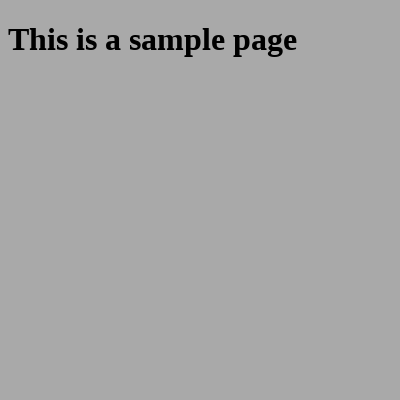

Retrieved heading text from new window: 'This is a sample page'
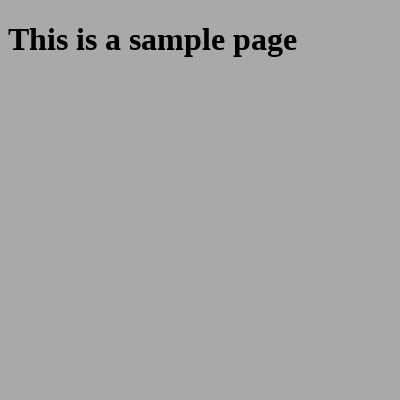

Verified heading text matches expected value 'This is a sample page'
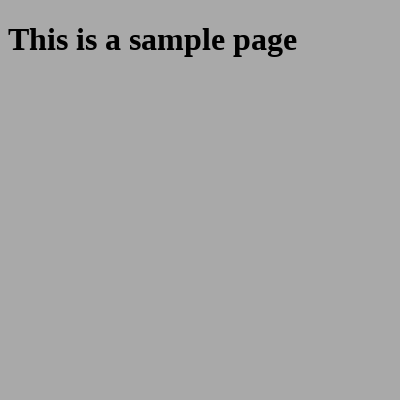

Closed new window
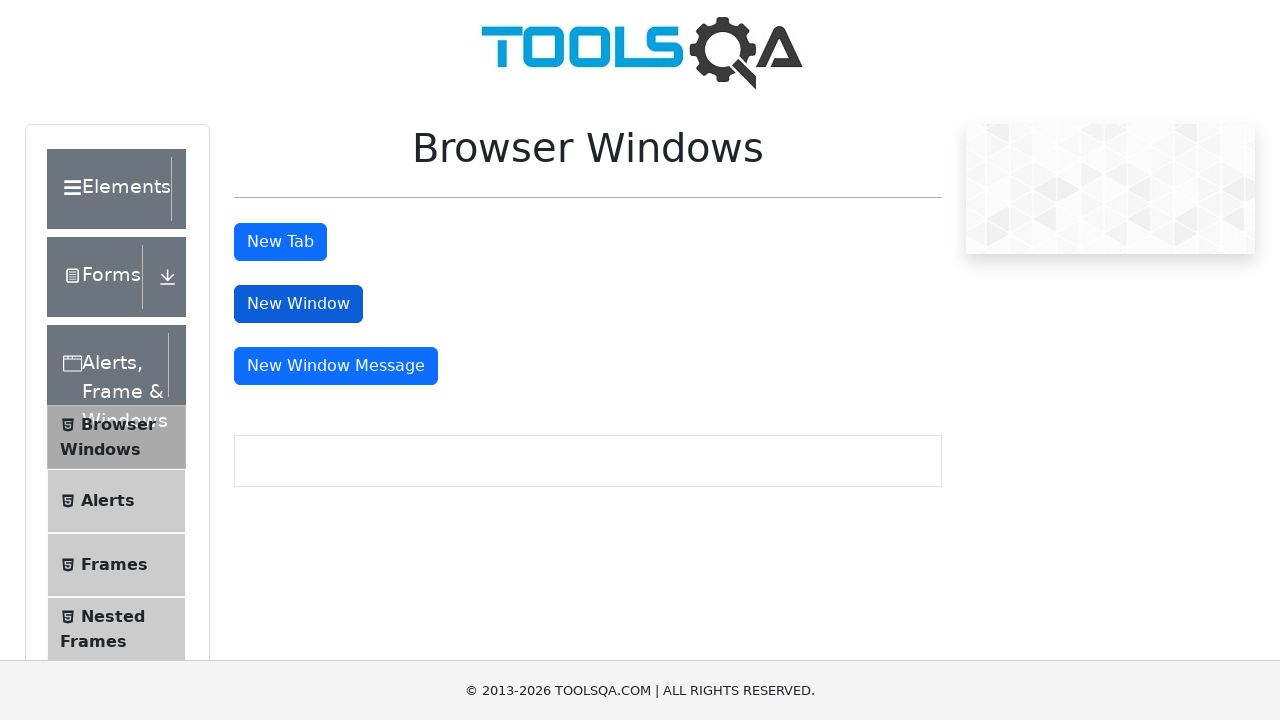

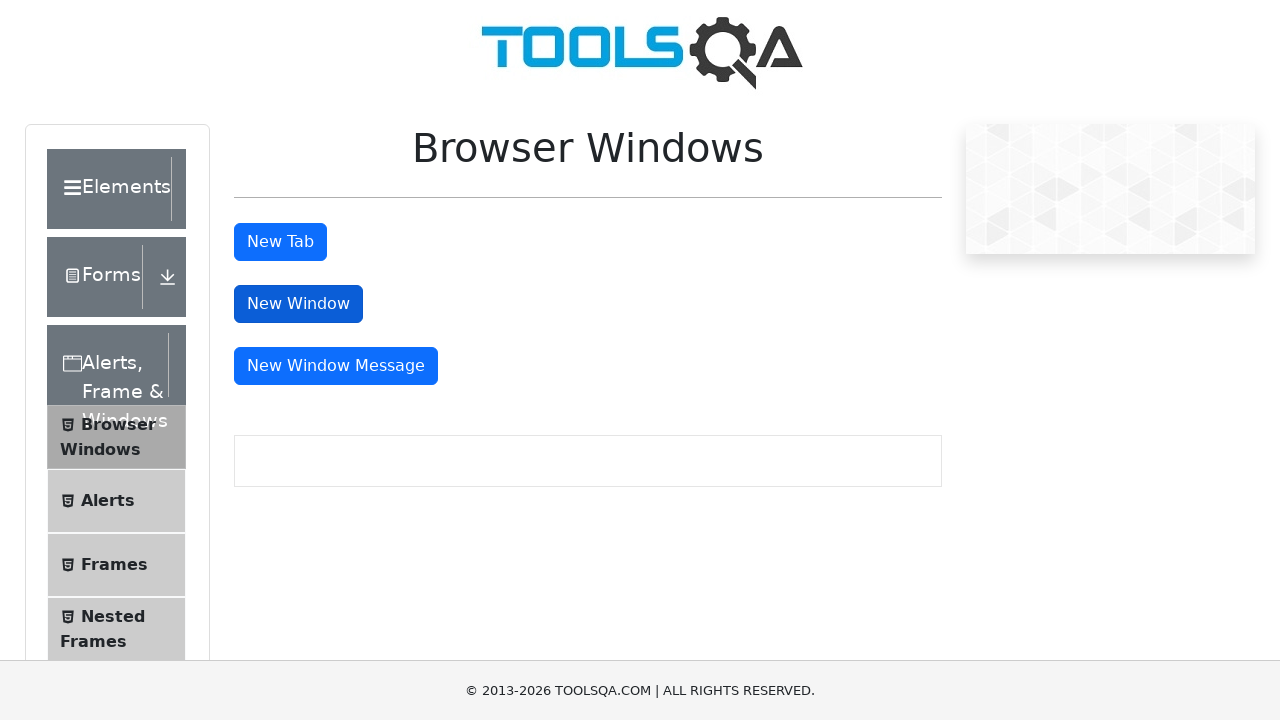